Navigates to BrowserStack homepage and verifies the page title matches the expected value

Starting URL: https://www.browserstack.com/

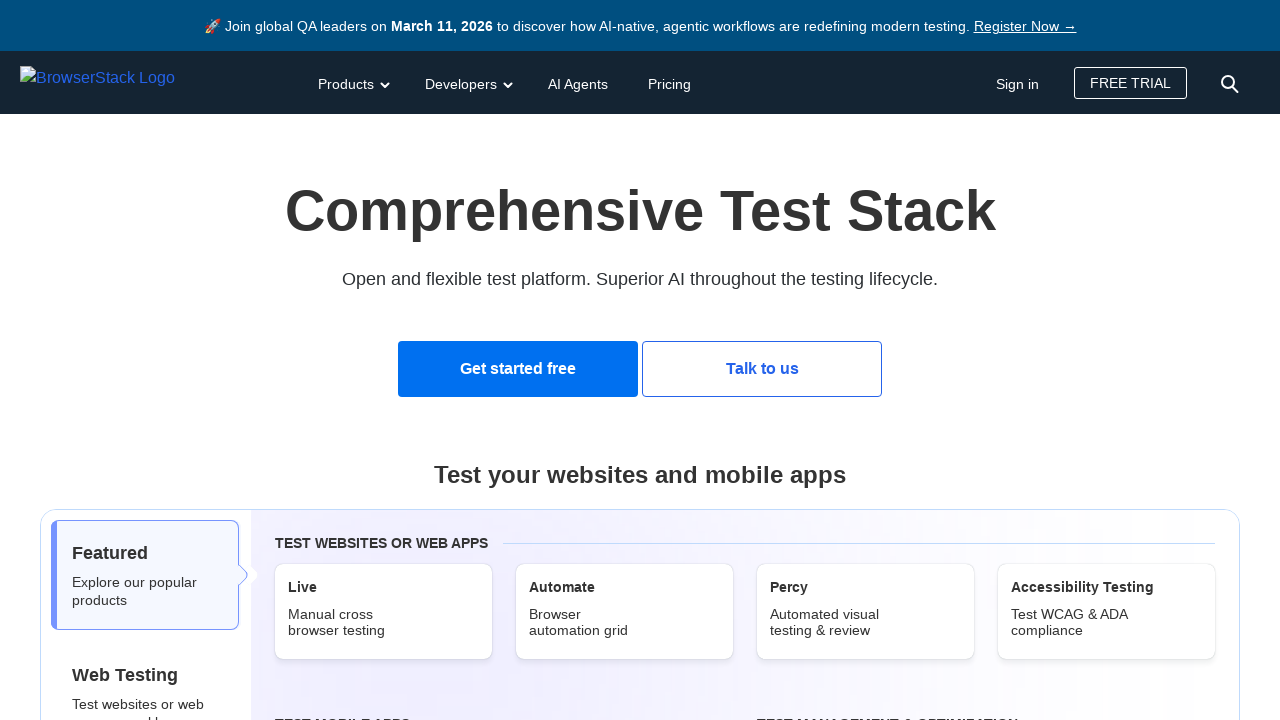

Navigated to BrowserStack homepage
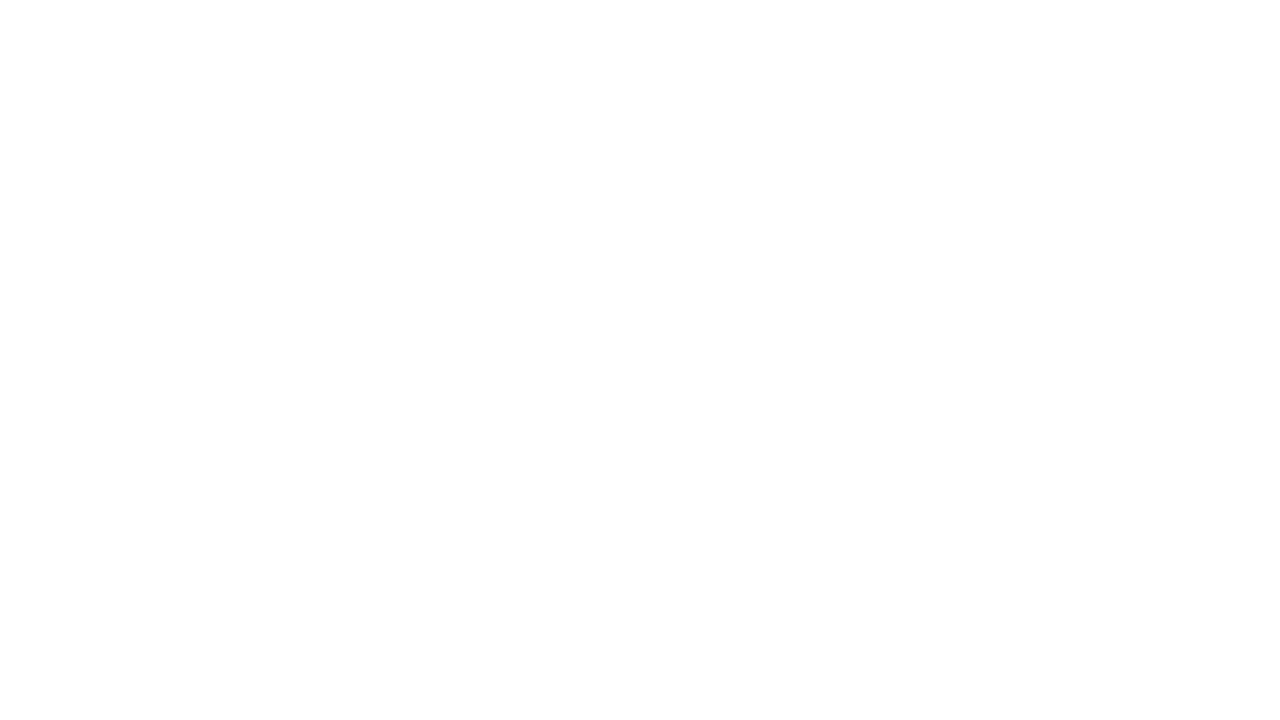

Verified page title matches expected value
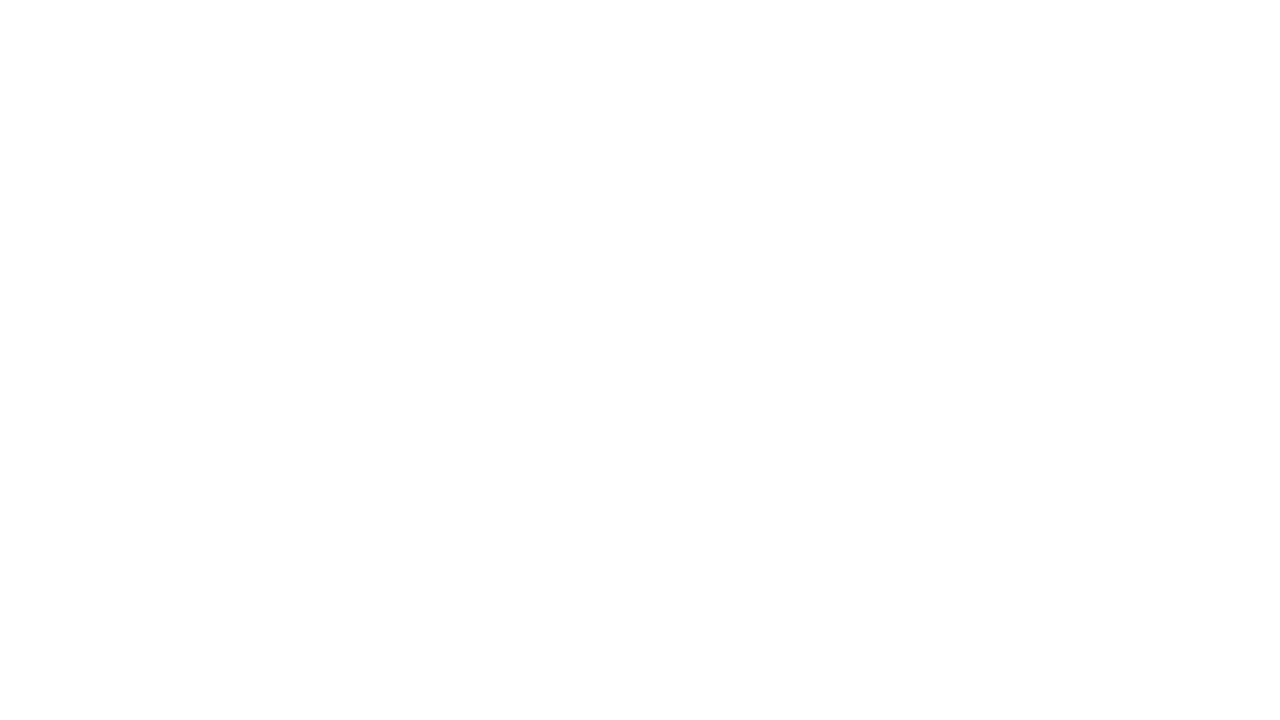

Printed page title for debugging
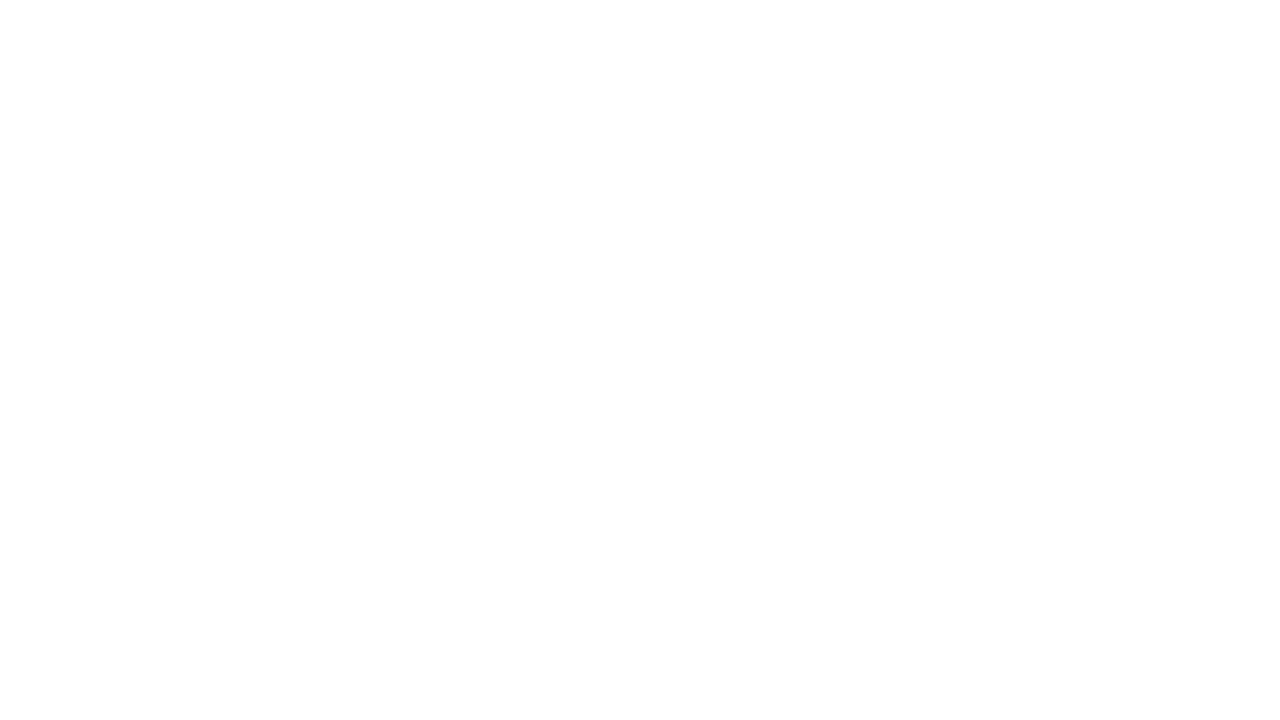

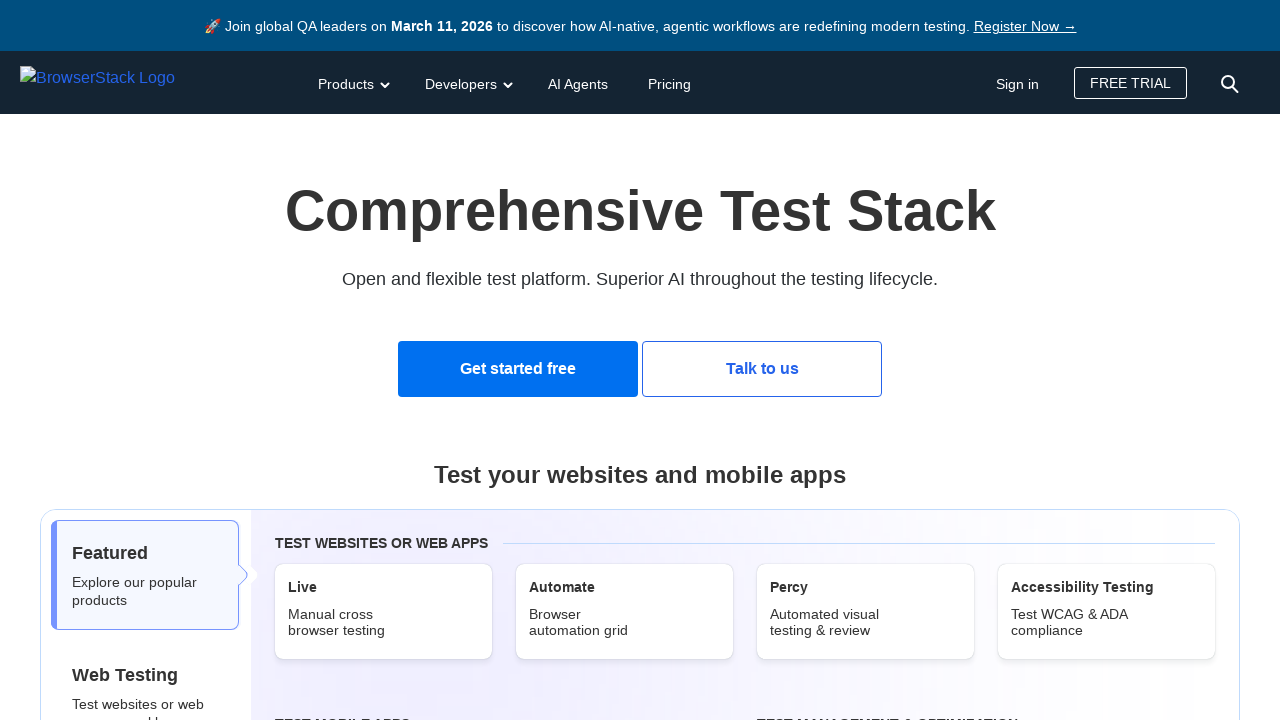